Navigates to Zero Bank login page and verifies that the page header text is displayed correctly

Starting URL: http://zero.webappsecurity.com/login.html

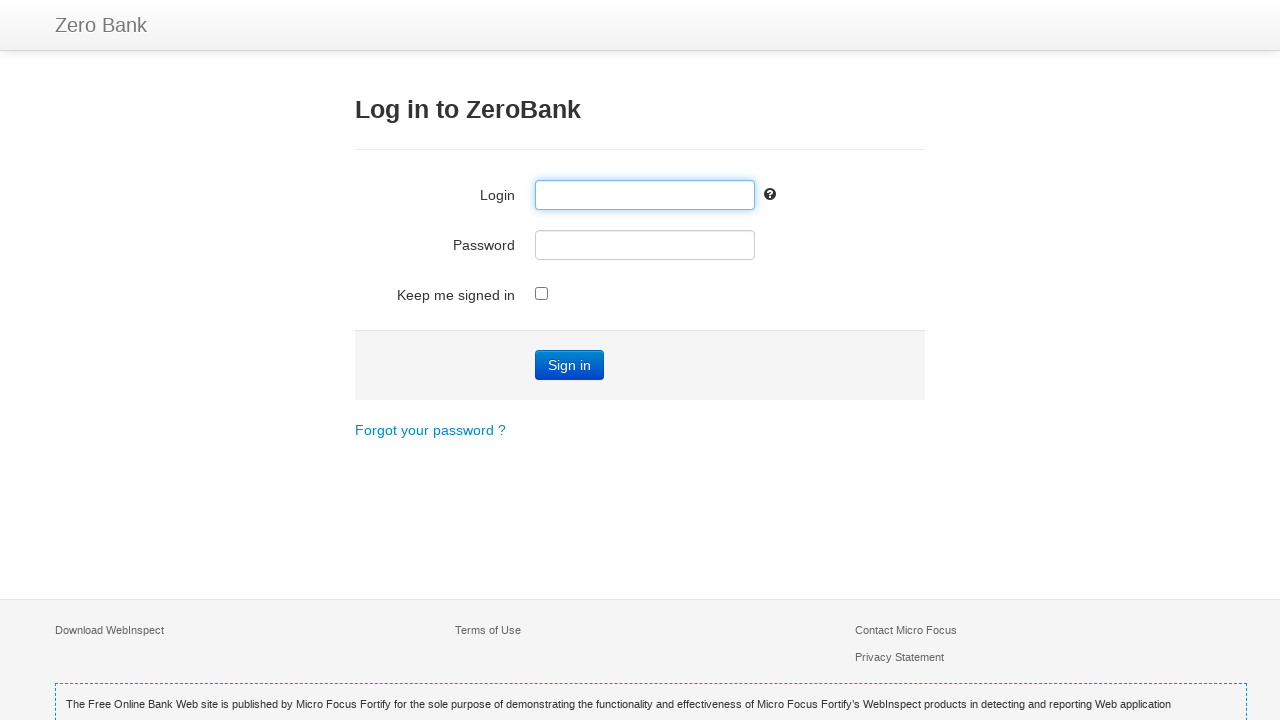

Navigated to Zero Bank login page
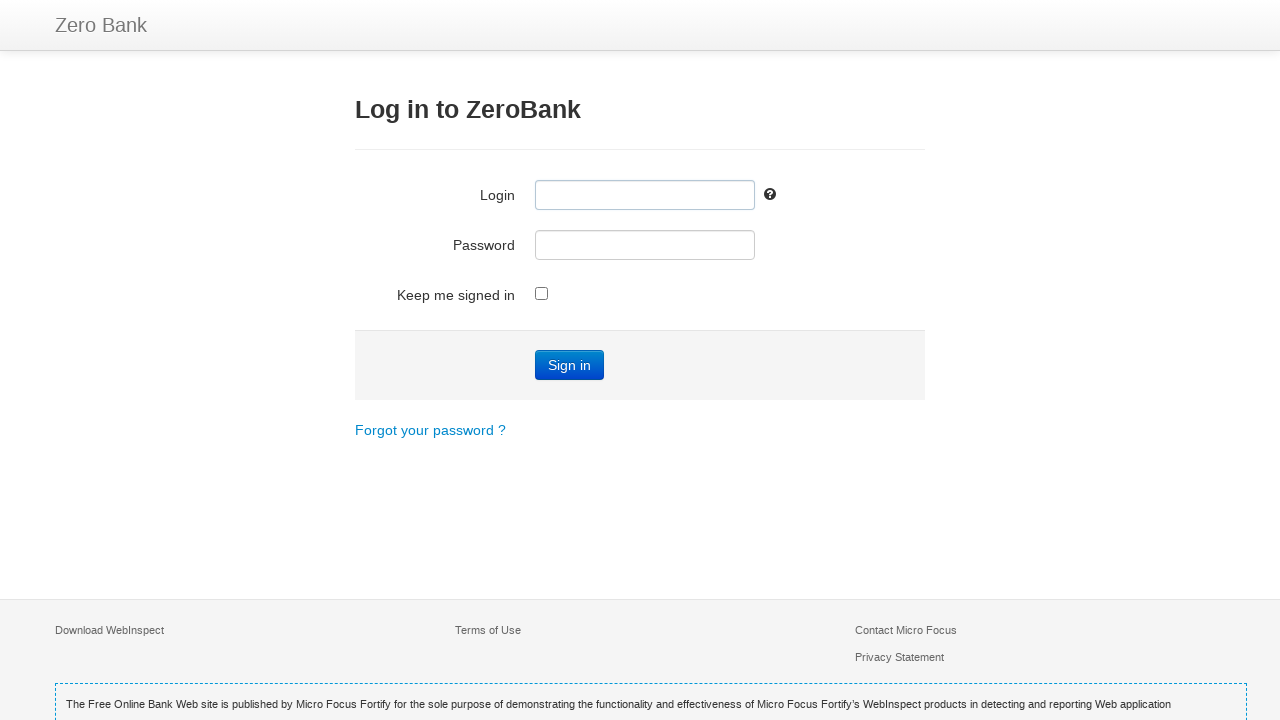

Page header selector appeared
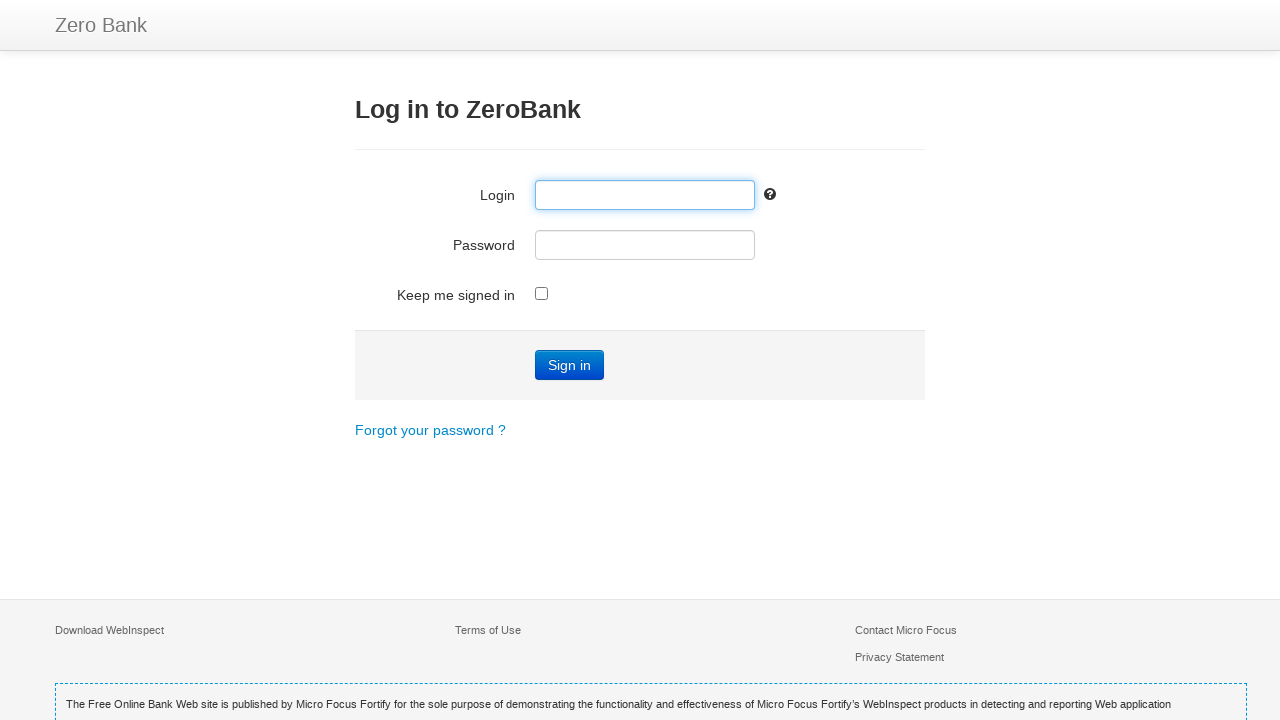

Located page header element
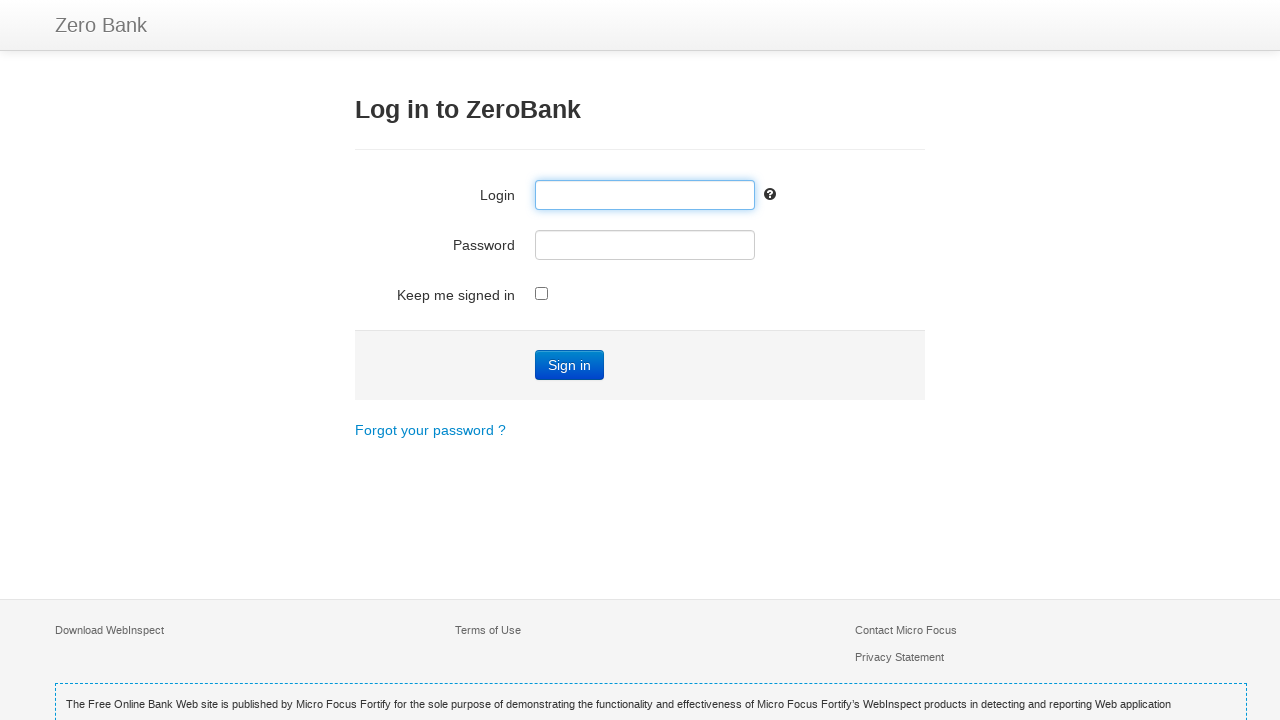

Page header element is ready and visible
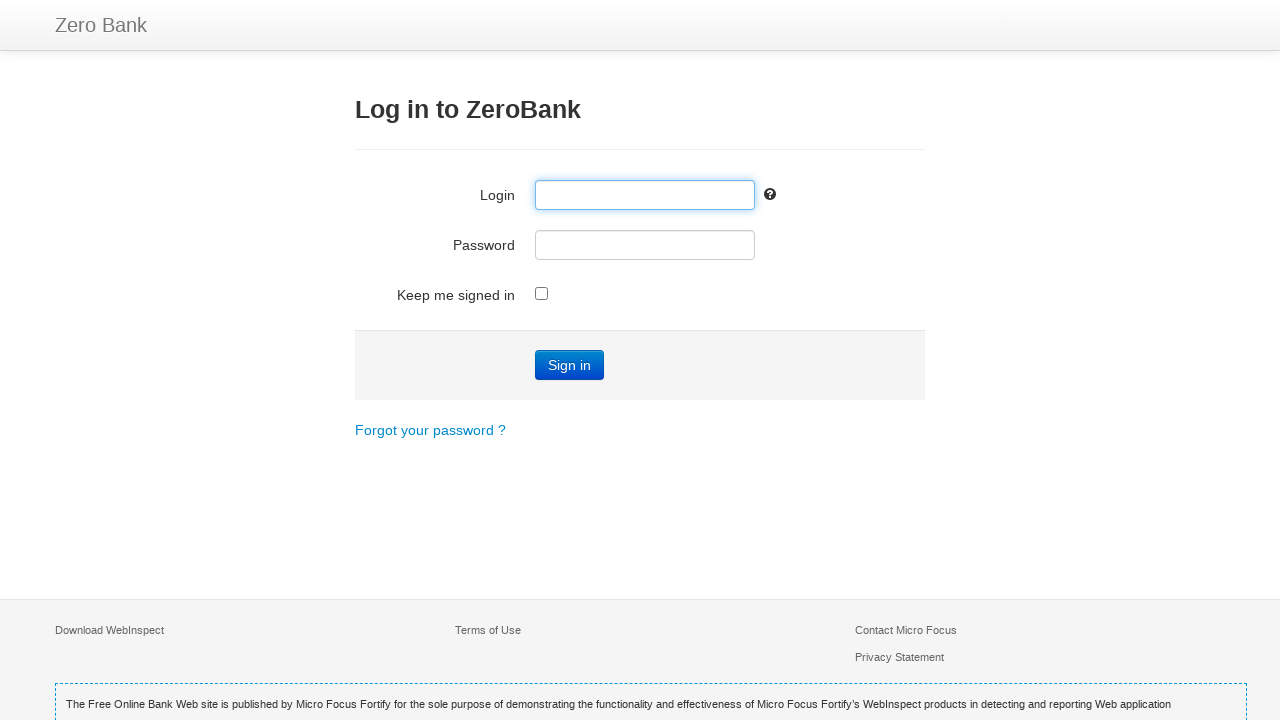

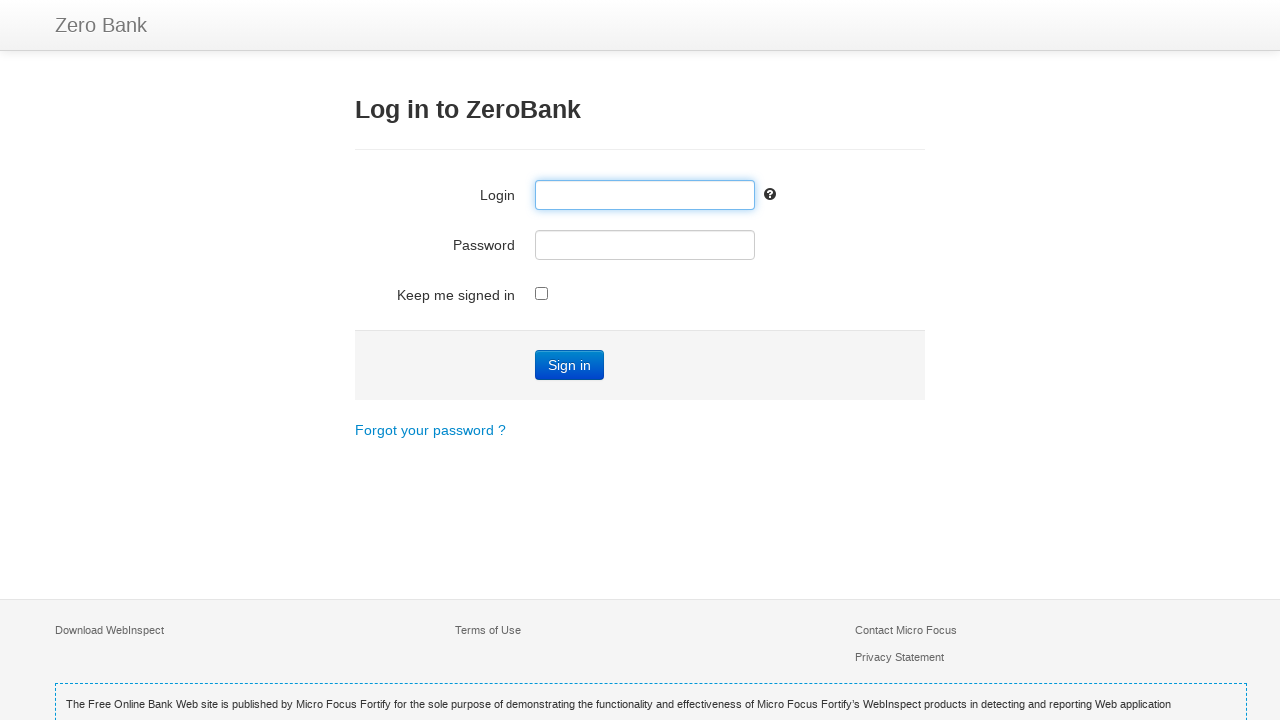